Adds specific vegetables (Cucumber and Brocolli) to cart by finding them in the product list and clicking their add to cart buttons

Starting URL: https://rahulshettyacademy.com/seleniumPractise/

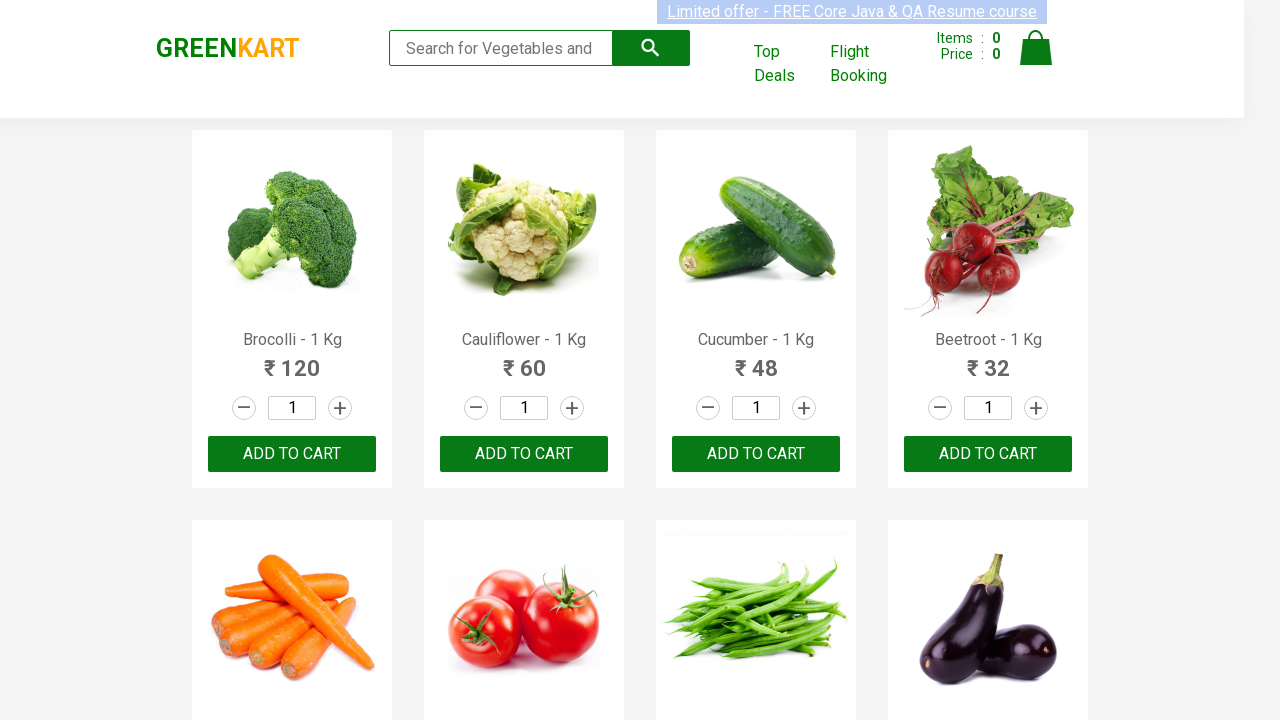

Retrieved all product names from the product list
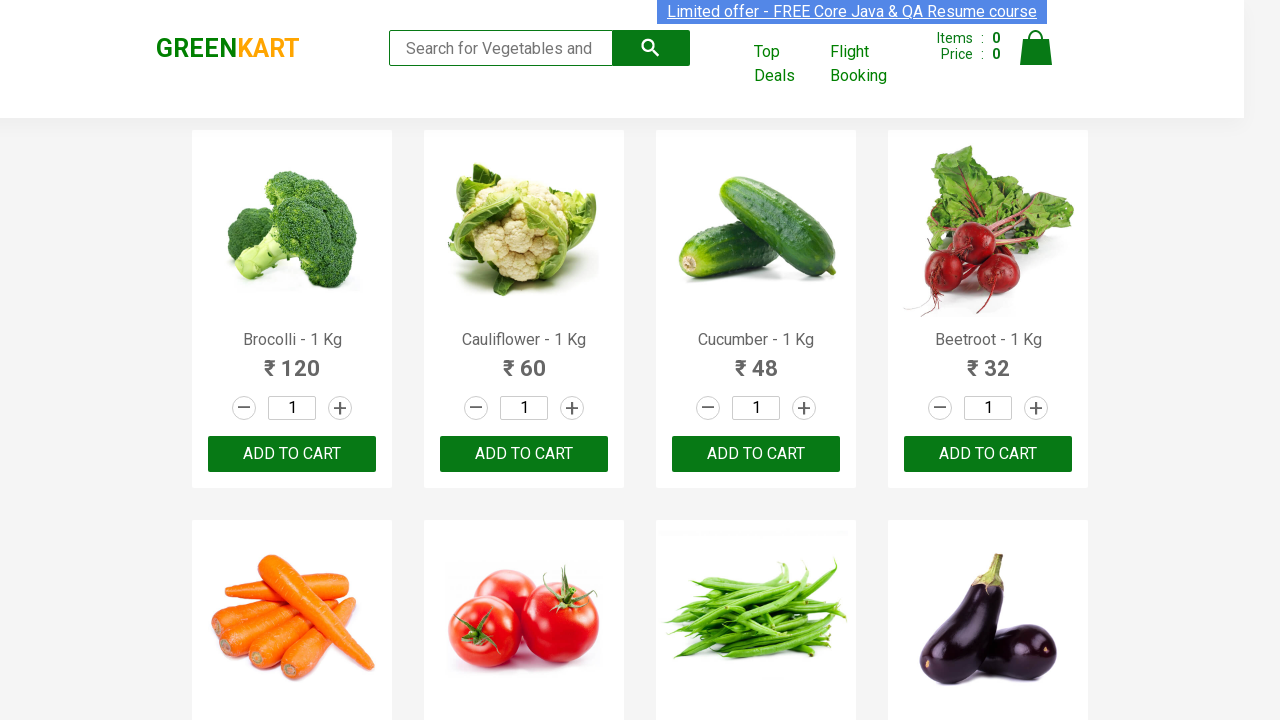

Clicked 'Add to Cart' button for Brocolli at (292, 454) on div.product-action button >> nth=0
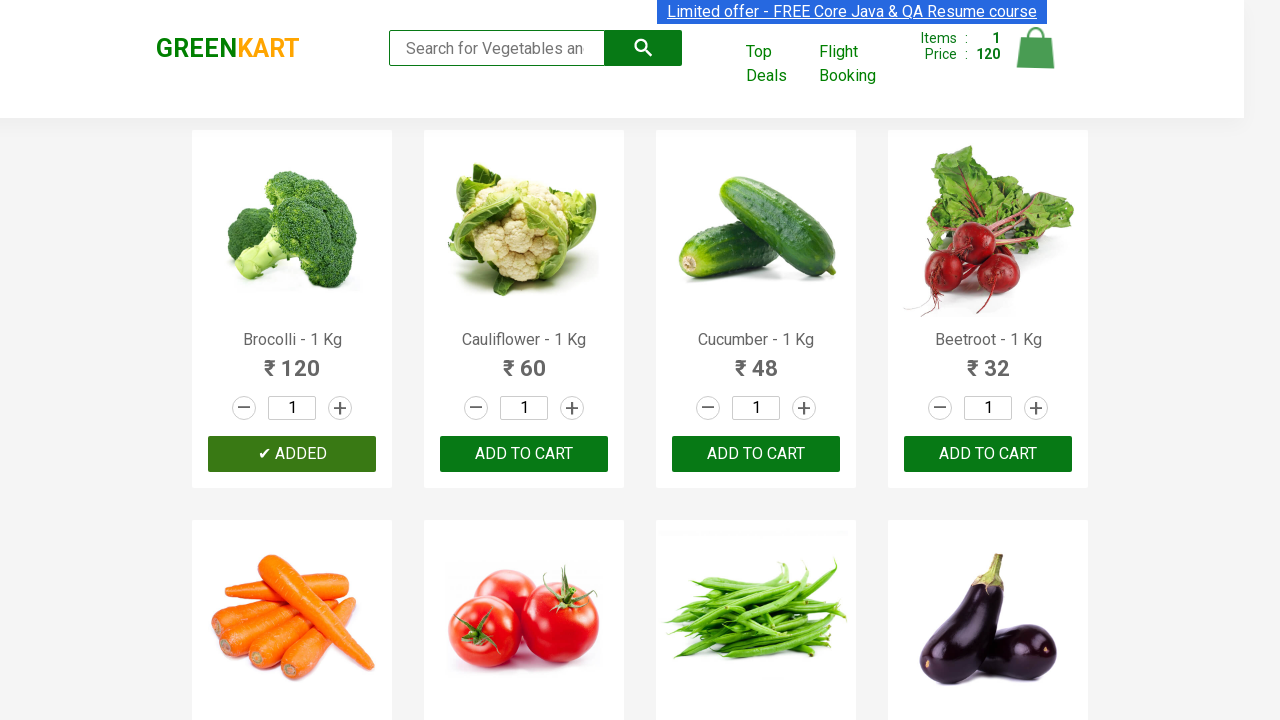

Clicked 'Add to Cart' button for Cucumber at (756, 454) on div.product-action button >> nth=2
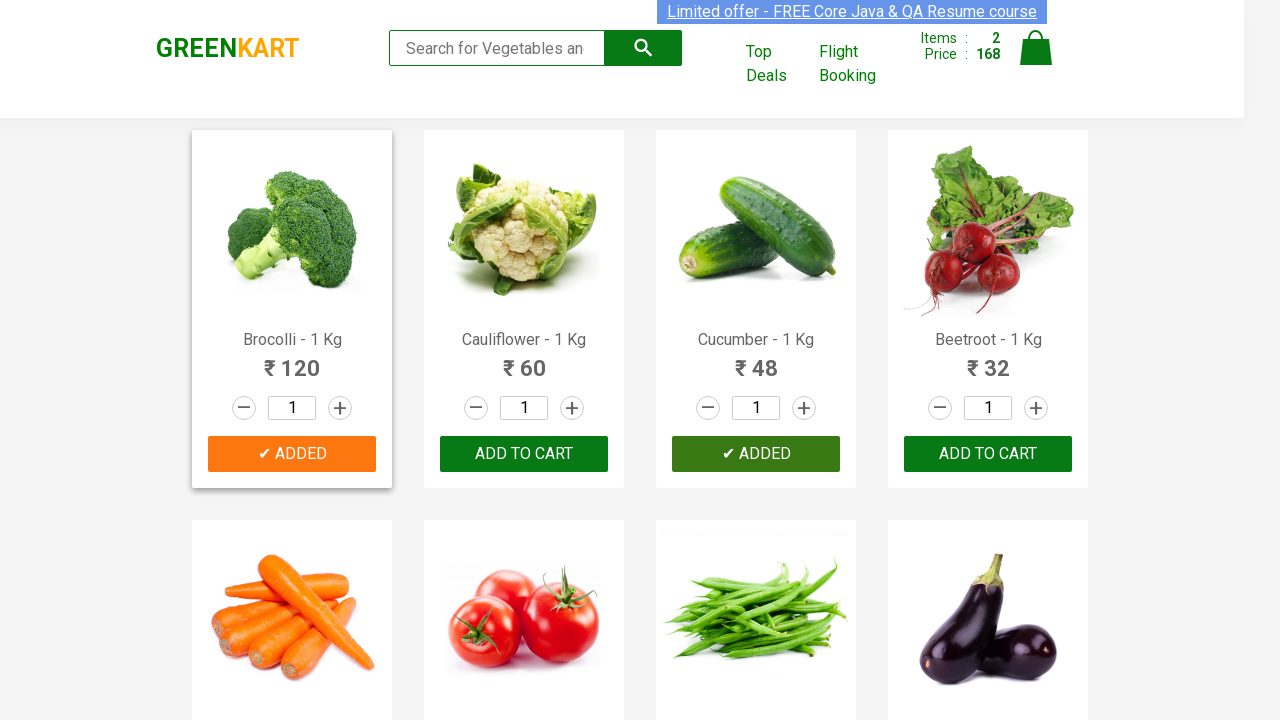

All vegetables (Cucumber and Brocolli) have been added to cart
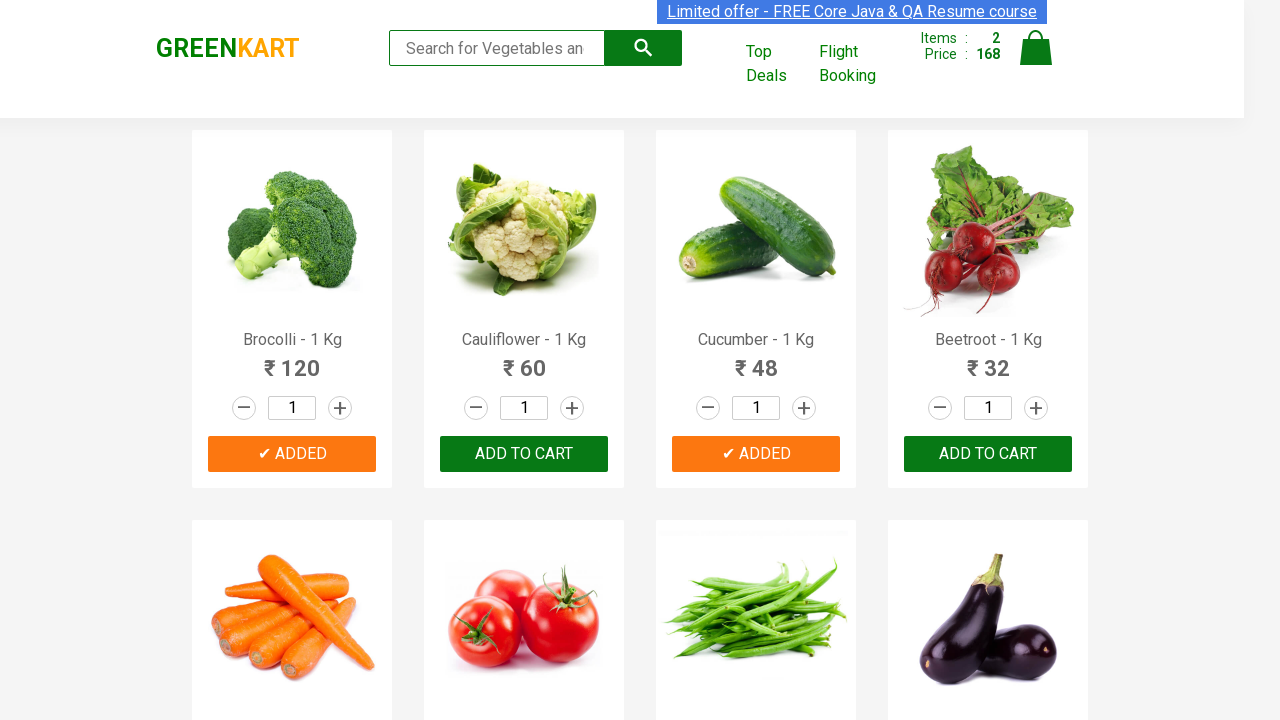

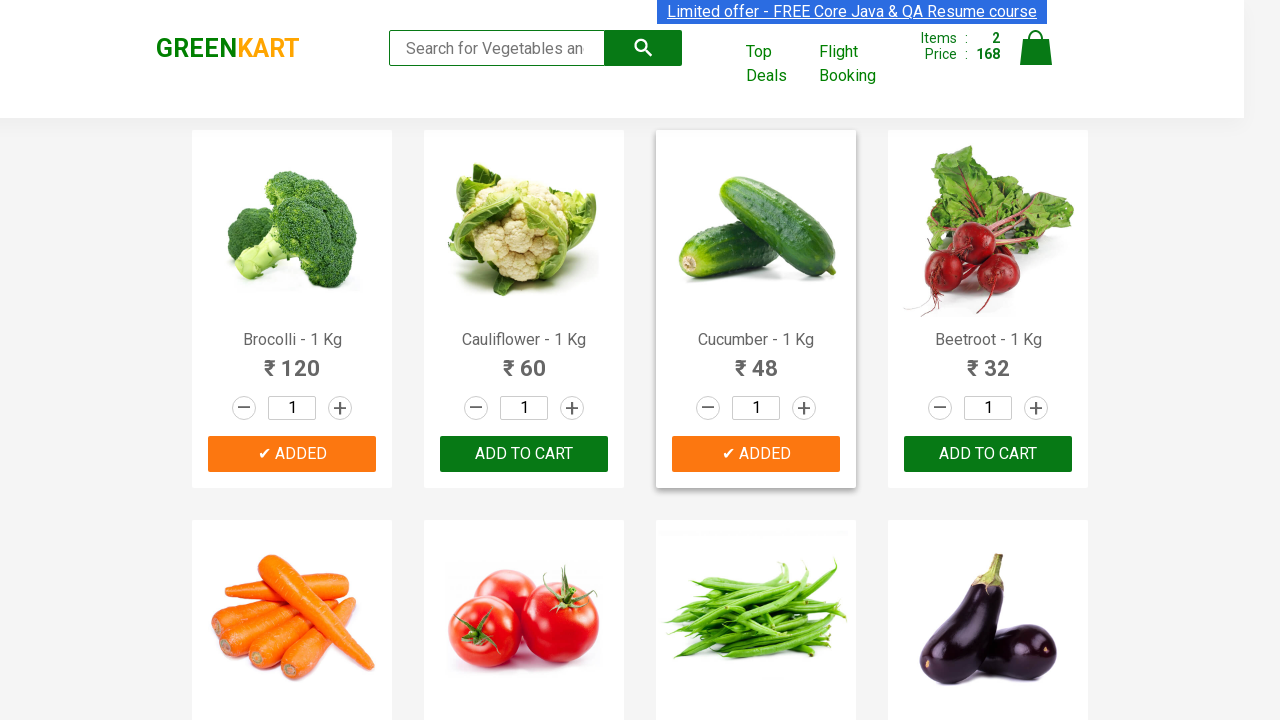